Tests navigating to the Healthy Life partner service from the Woolworths website by clicking on "Everyday & Other Services" and selecting the Healthy Life link.

Starting URL: http://www.woolworths.com.au/

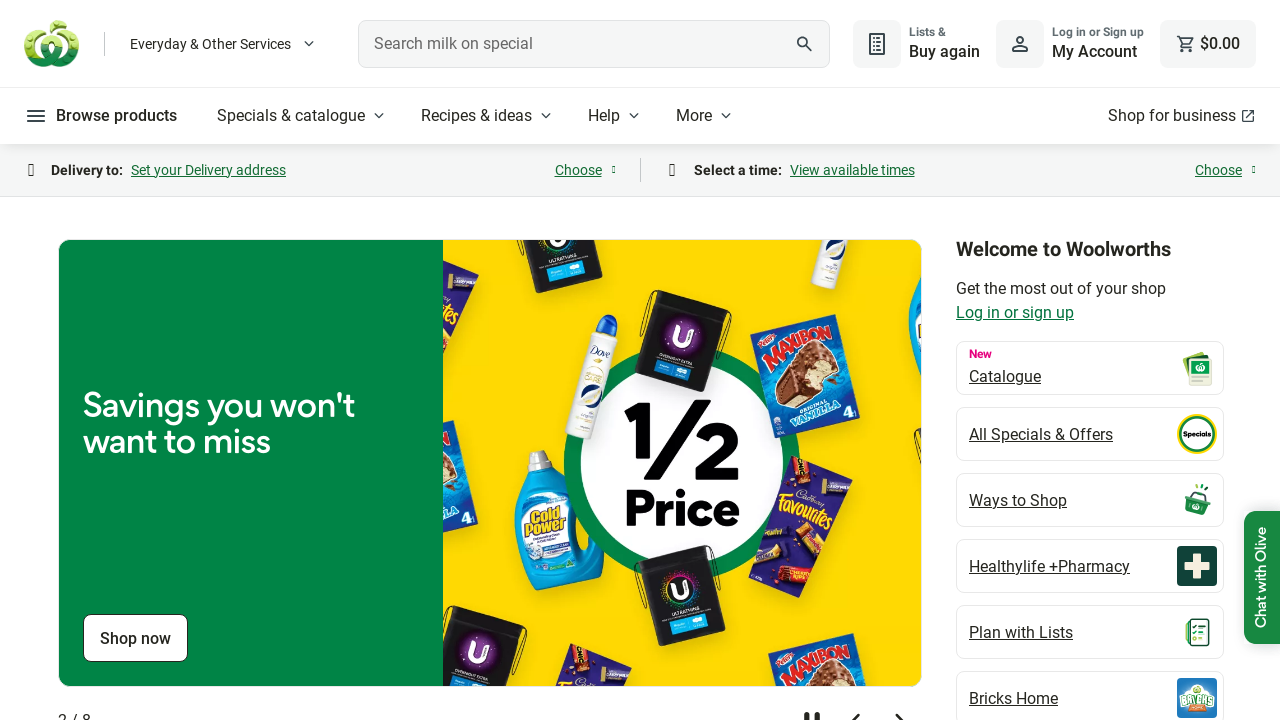

Clicked 'Everyday & Other Services' button at (224, 44) on internal:role=button[name="Everyday & Other Services"i]
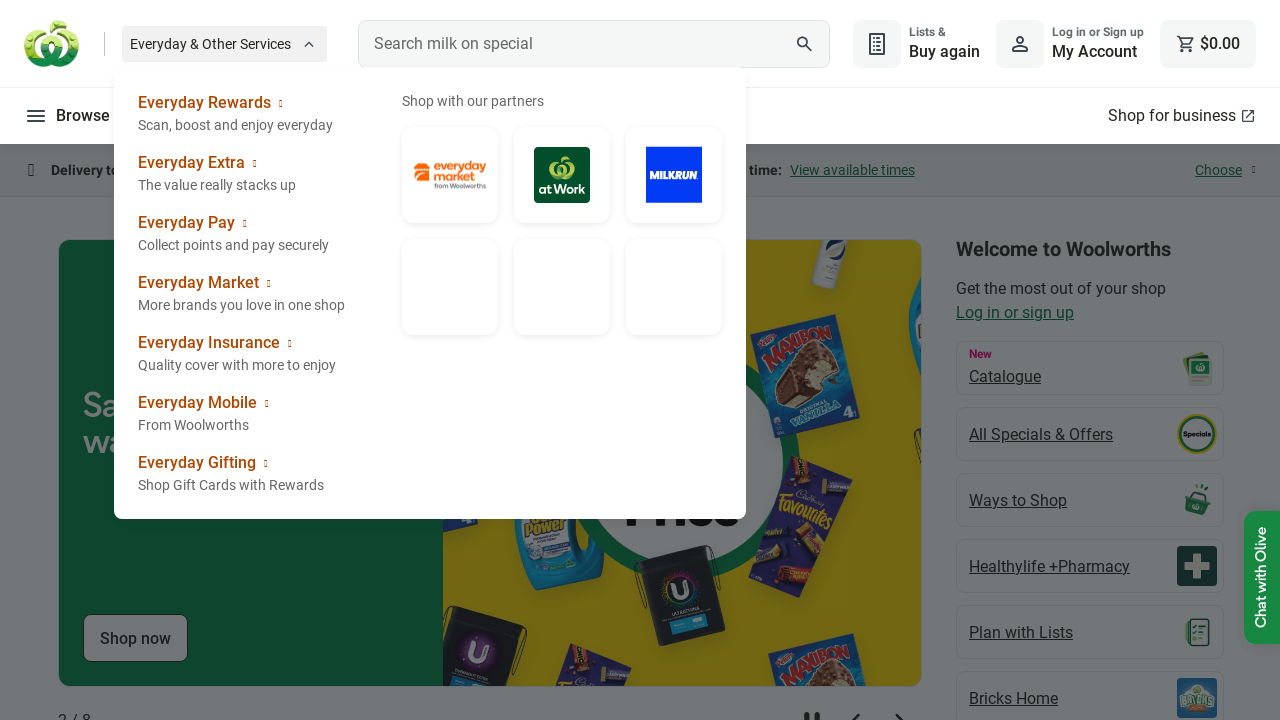

Partner service links loaded
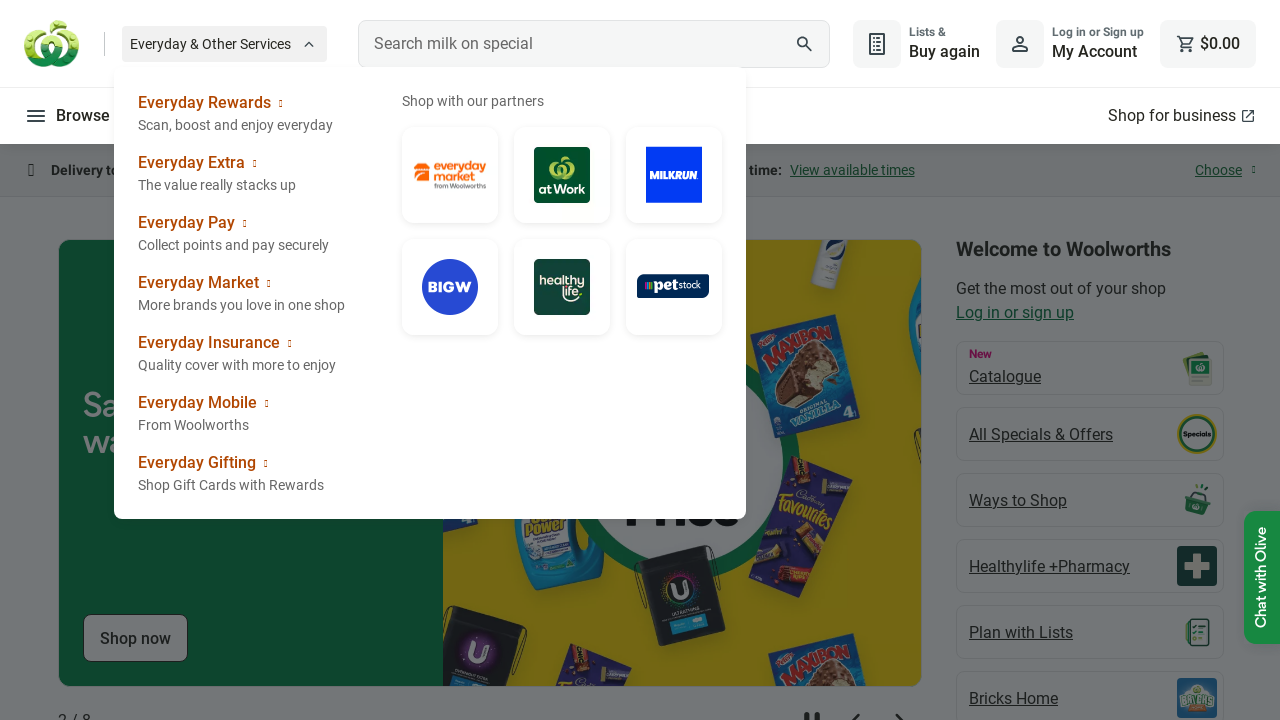

Retrieved all partner service links
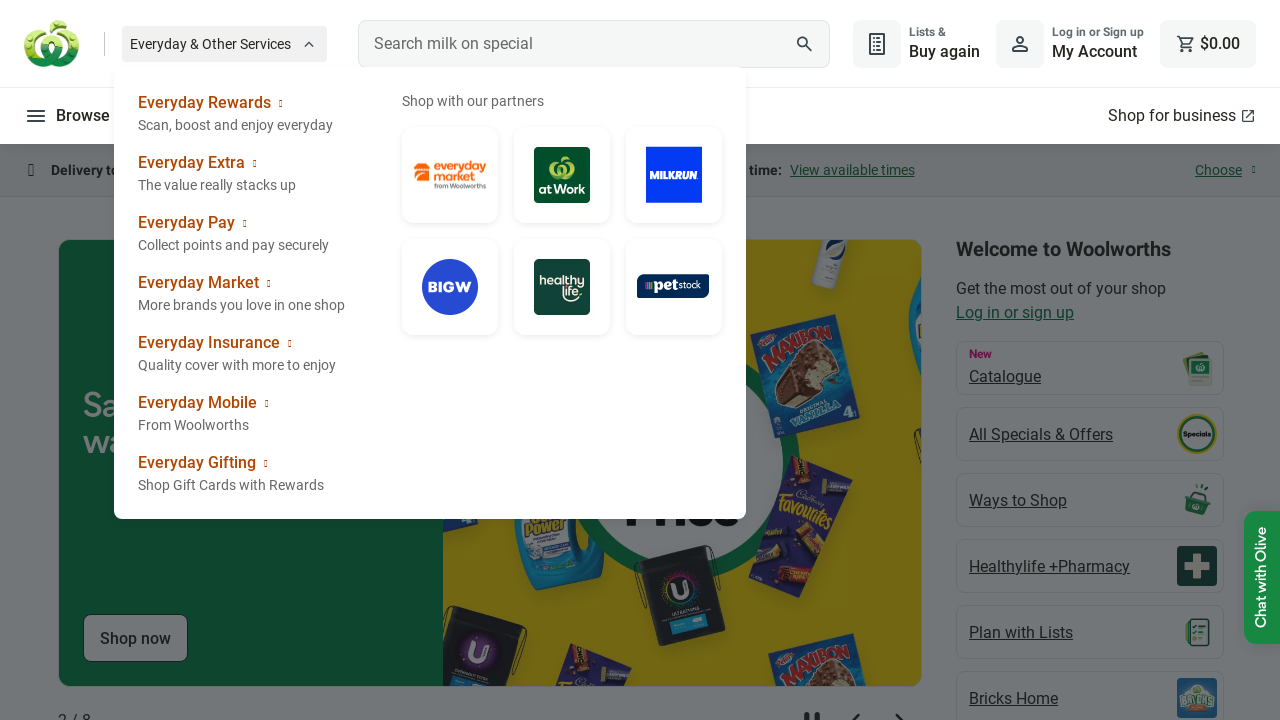

Clicked Healthy Life partner service link at (562, 286) on xpath=//section[@class='wx-header__everyday-partners-list']/a/img >> nth=4
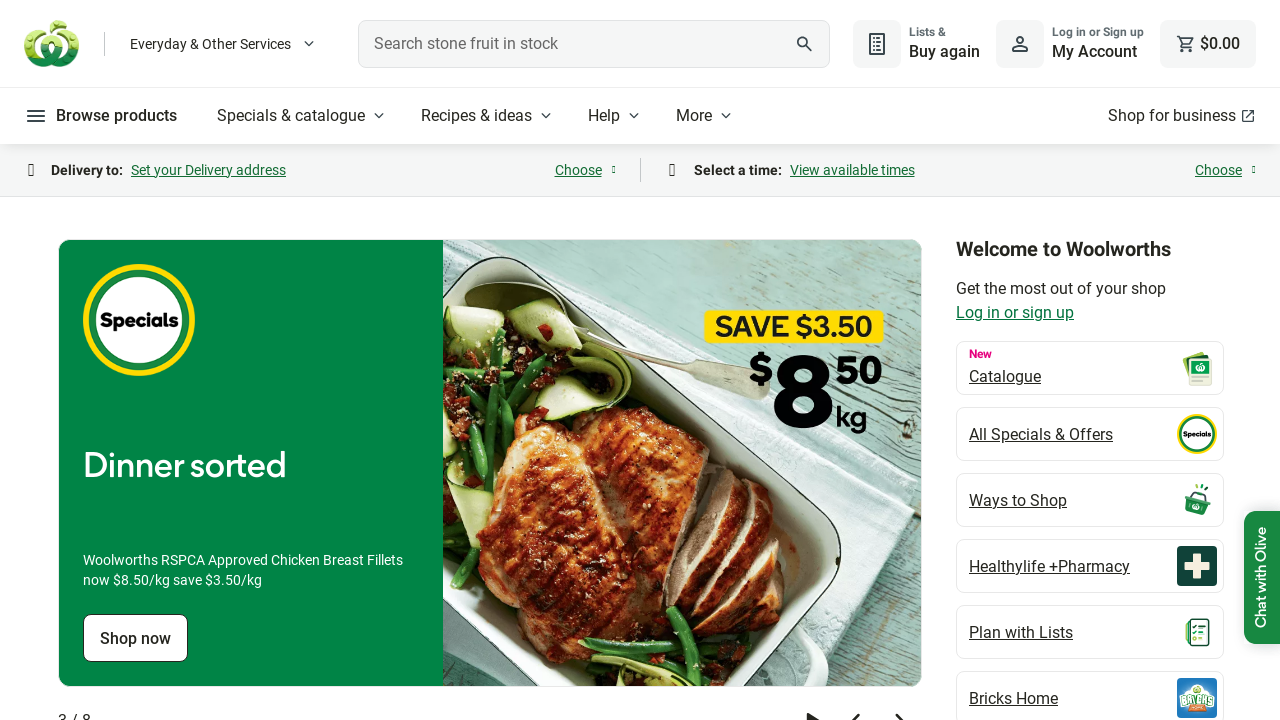

Healthy Life page loaded in new tab
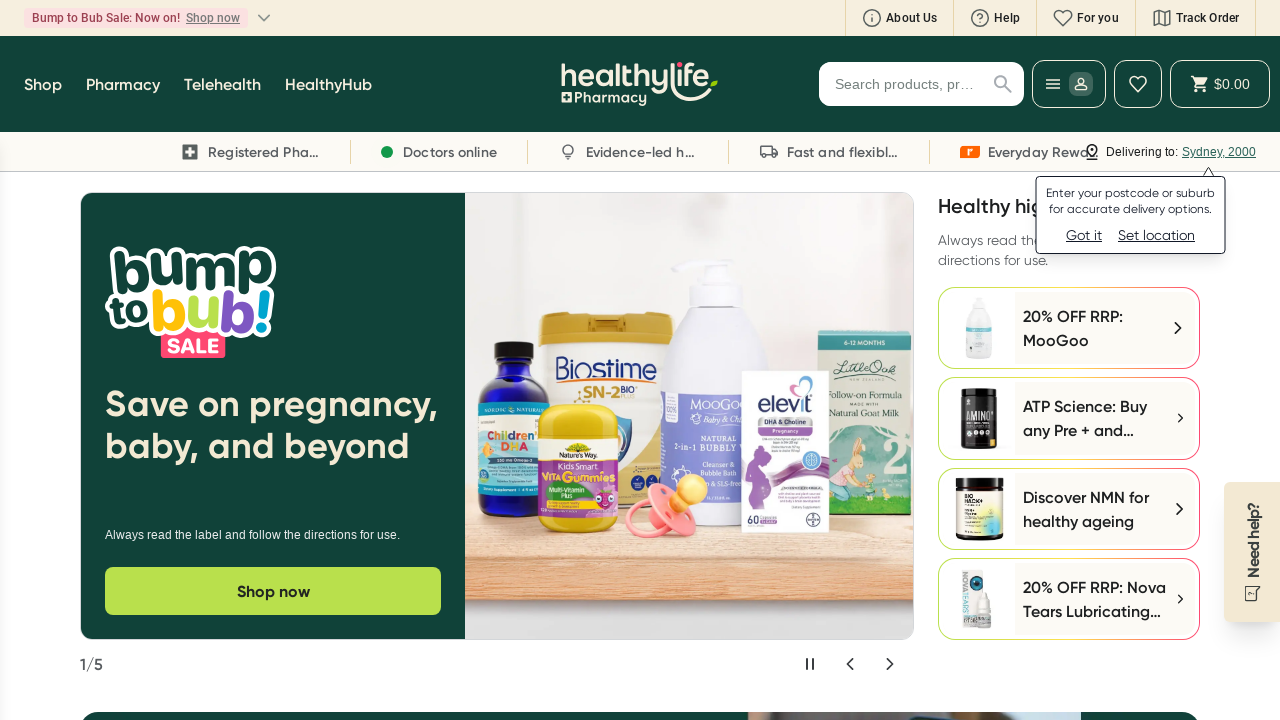

Closed Healthy Life page
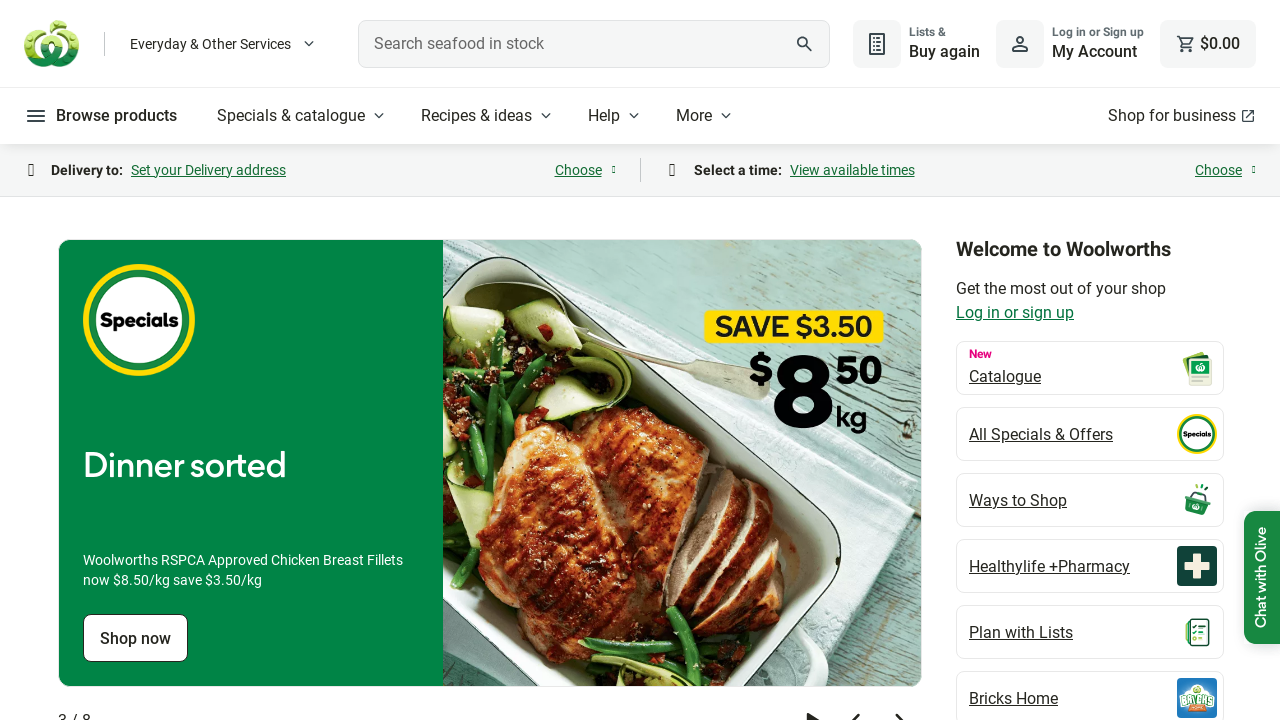

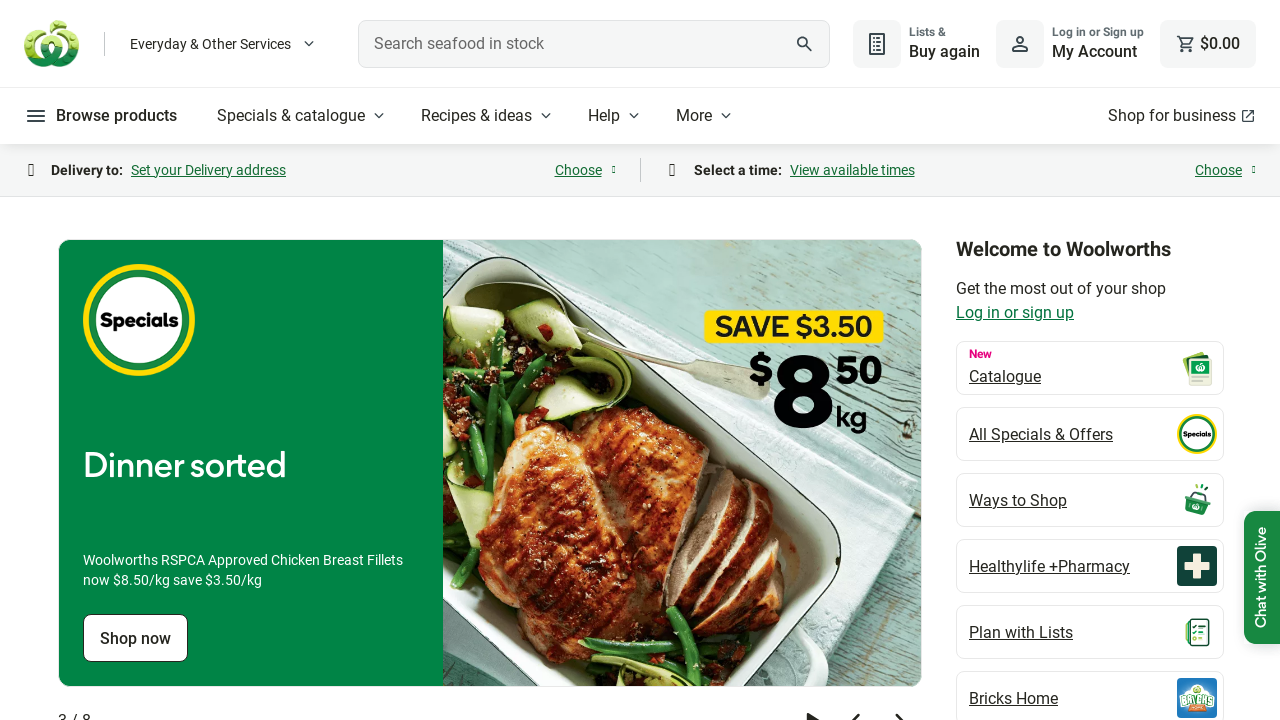